Tests autocomplete functionality by typing partial text "ind" in an autocomplete input field and selecting "India" from the dropdown suggestions that appear.

Starting URL: http://qaclickacademy.com/practice.php

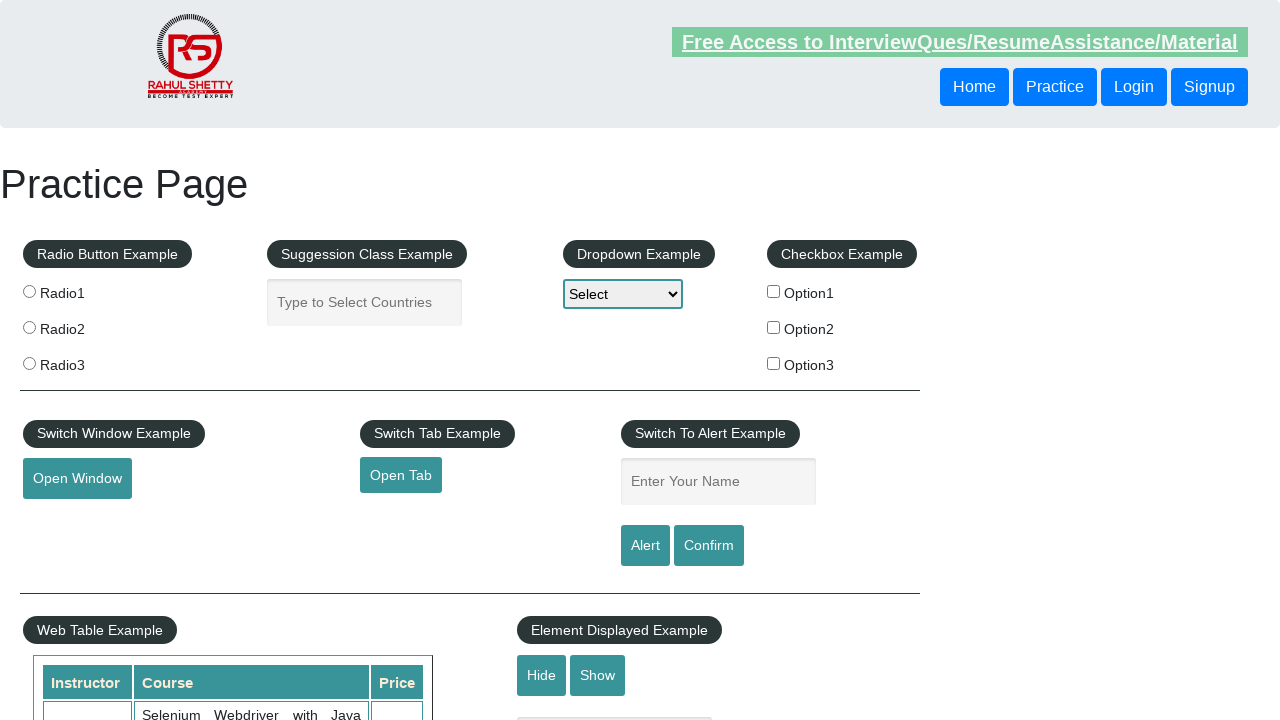

Typed 'ind' in autocomplete input field on #autocomplete
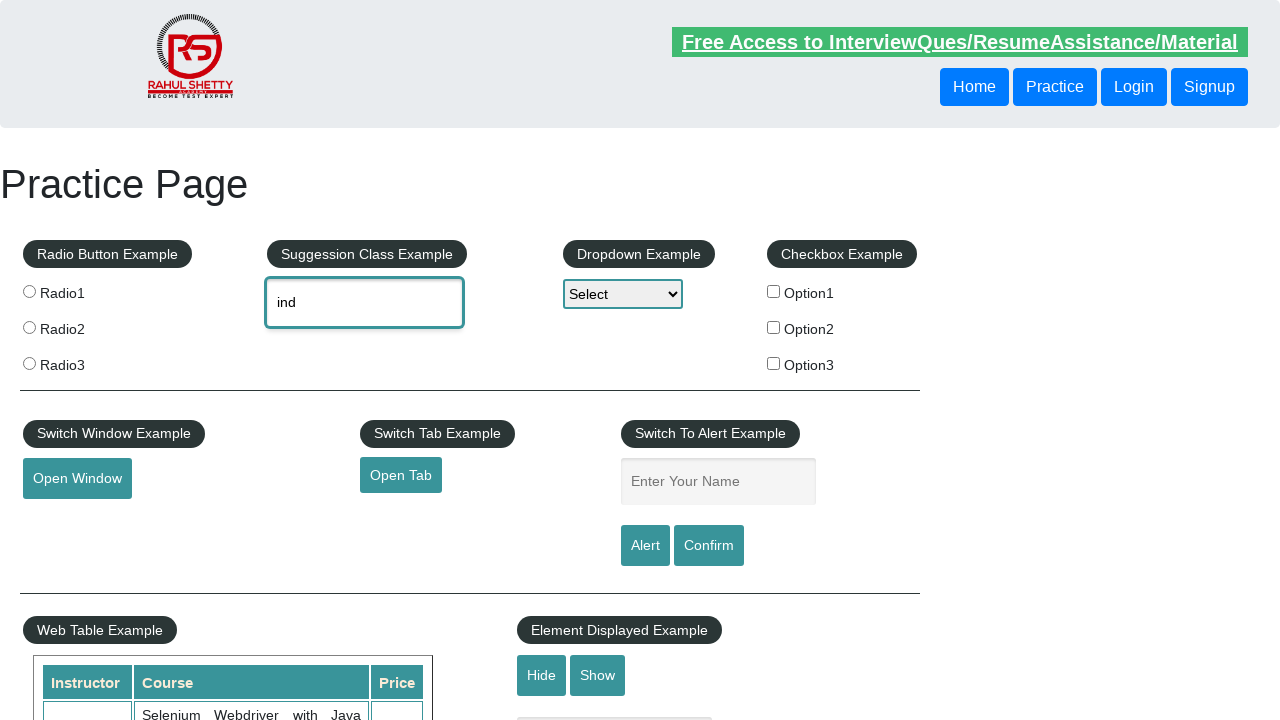

Autocomplete dropdown suggestions appeared
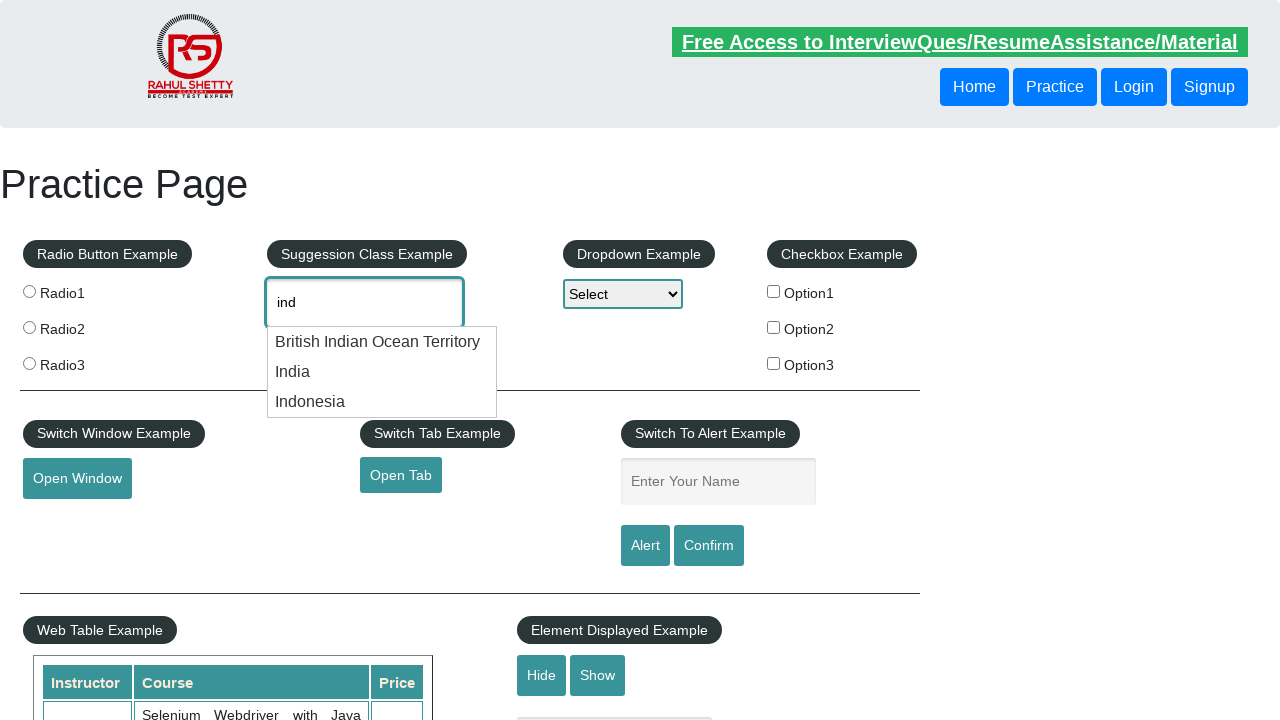

Selected 'India' from autocomplete dropdown at (382, 372) on ul#ui-id-1 li >> nth=1
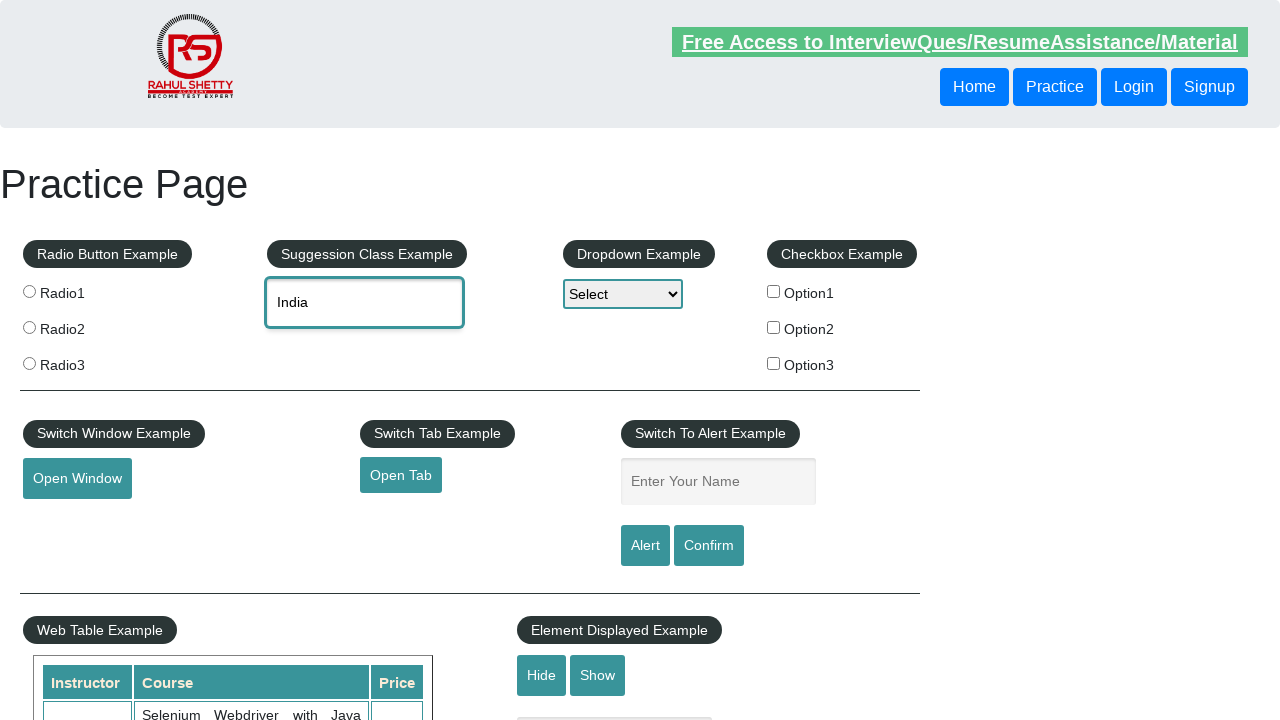

Verified that 'India' was selected in the autocomplete field
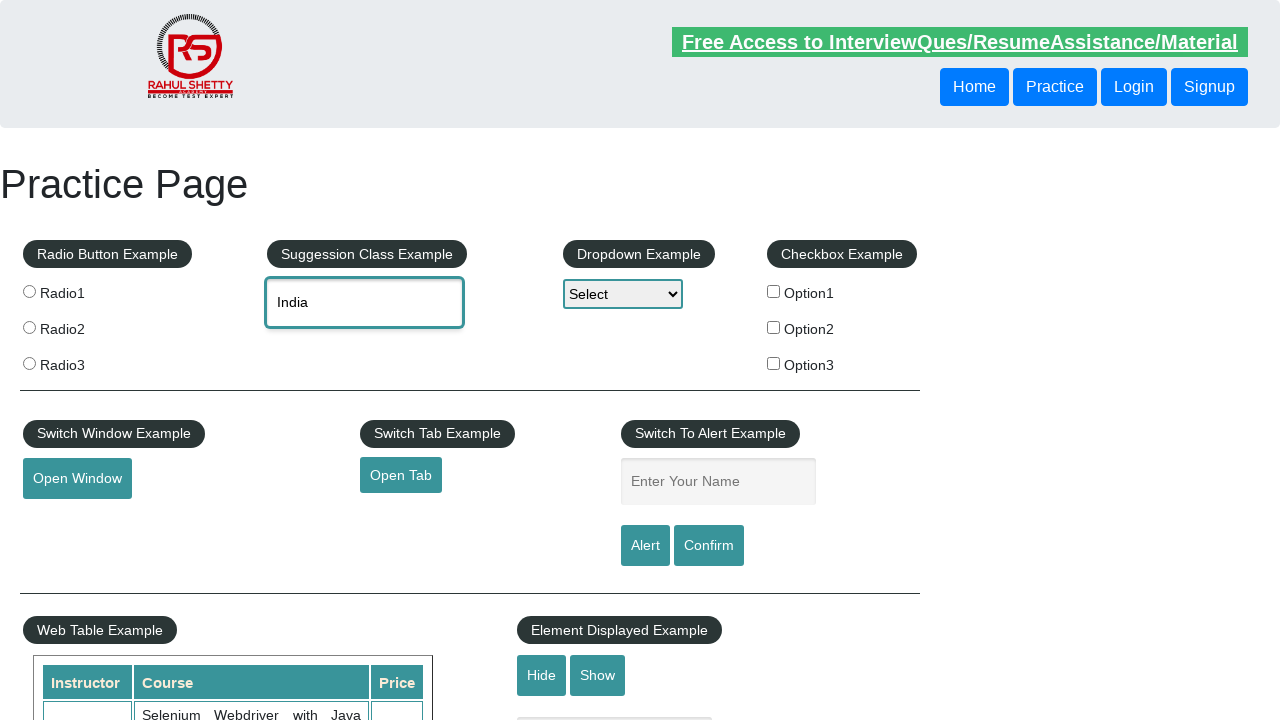

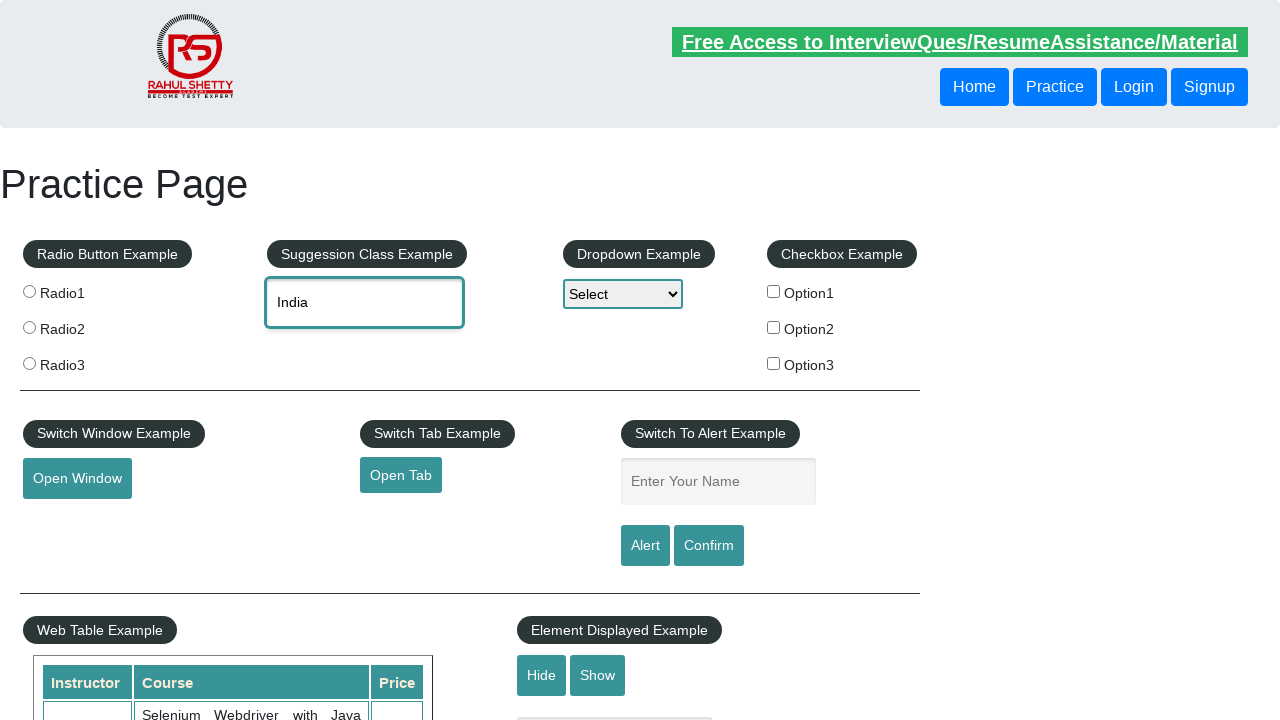